Tests the checkout flow by clicking the cart icon and proceeding to checkout after items have been added to cart

Starting URL: https://rahulshettyacademy.com/seleniumPractise

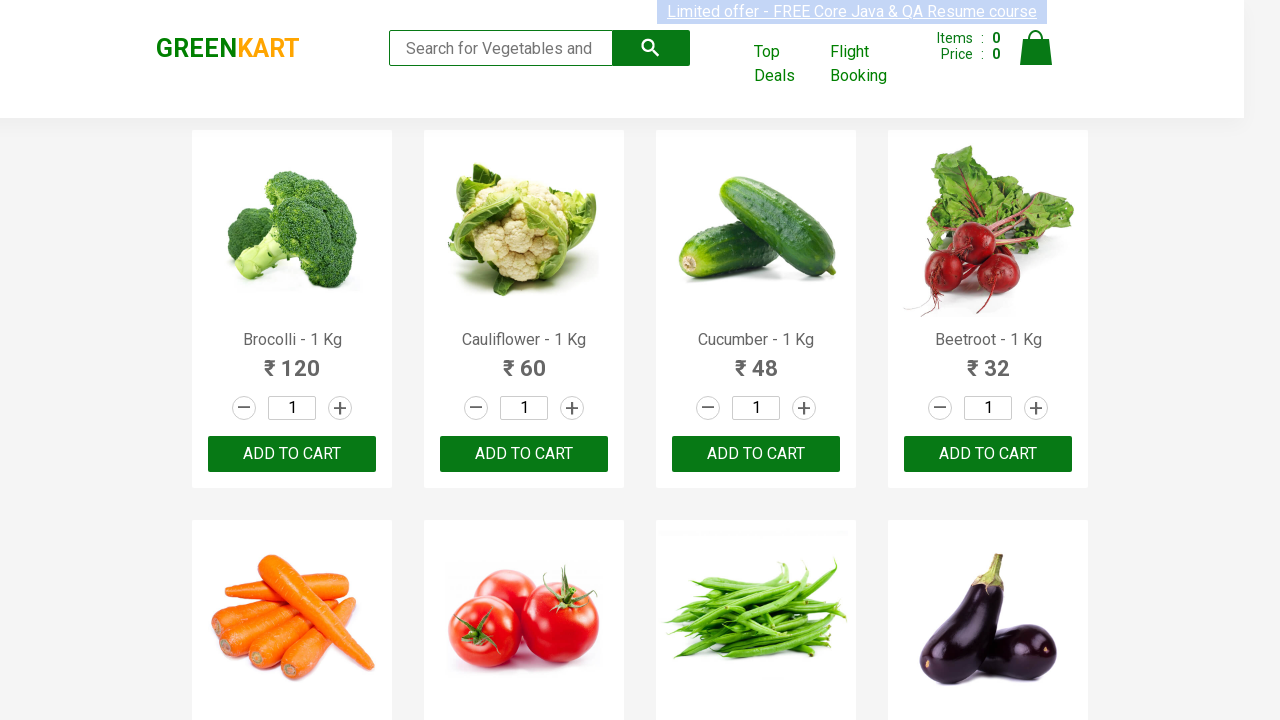

Waited for product names to load
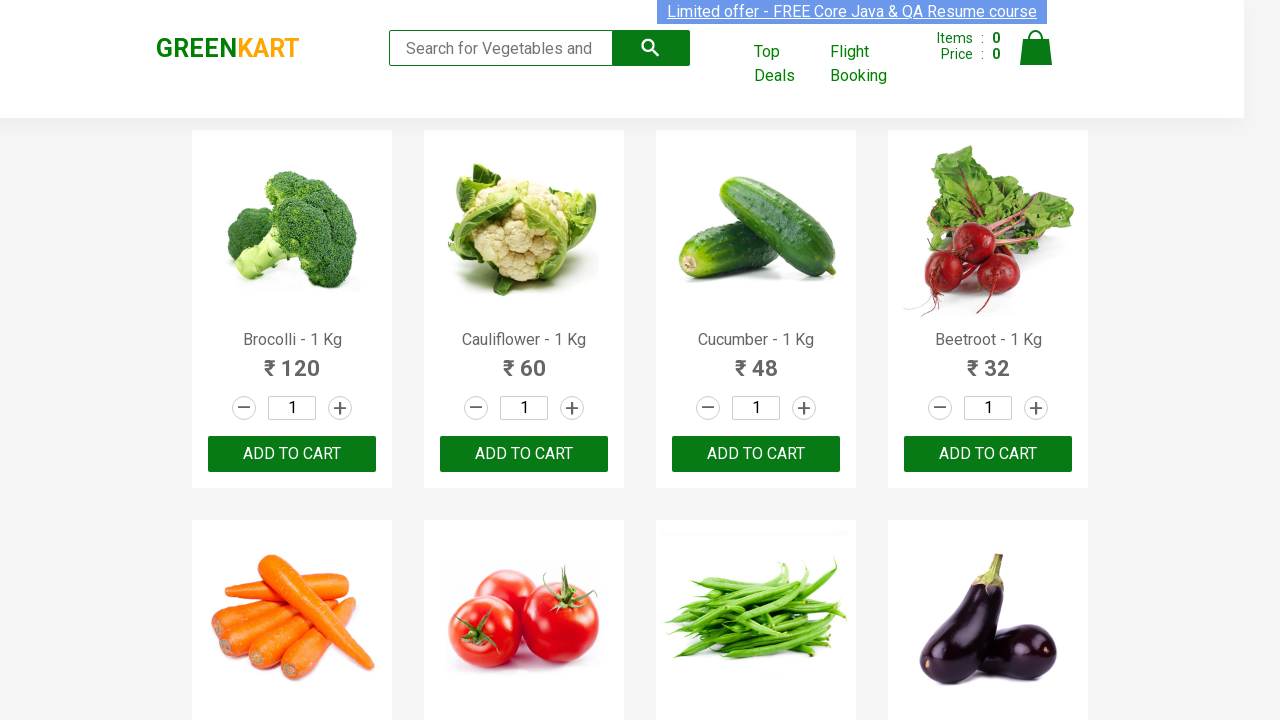

Retrieved all product name elements
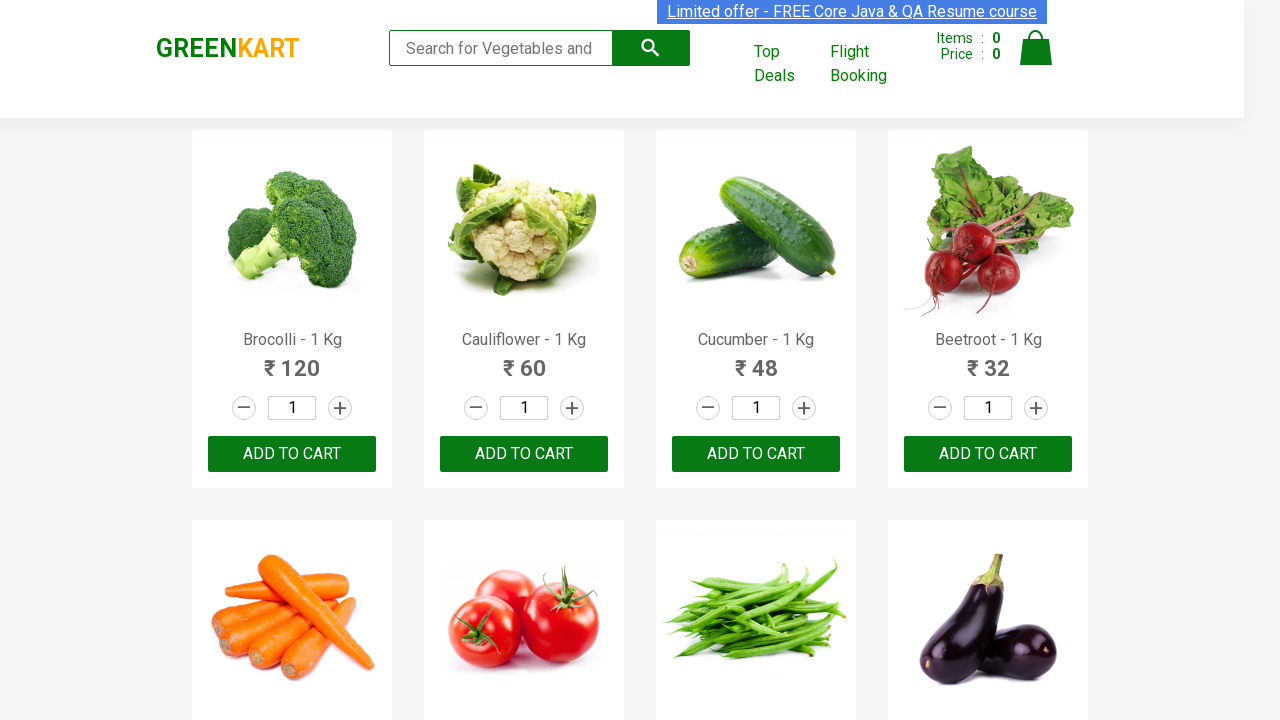

Retrieved text content of product 1
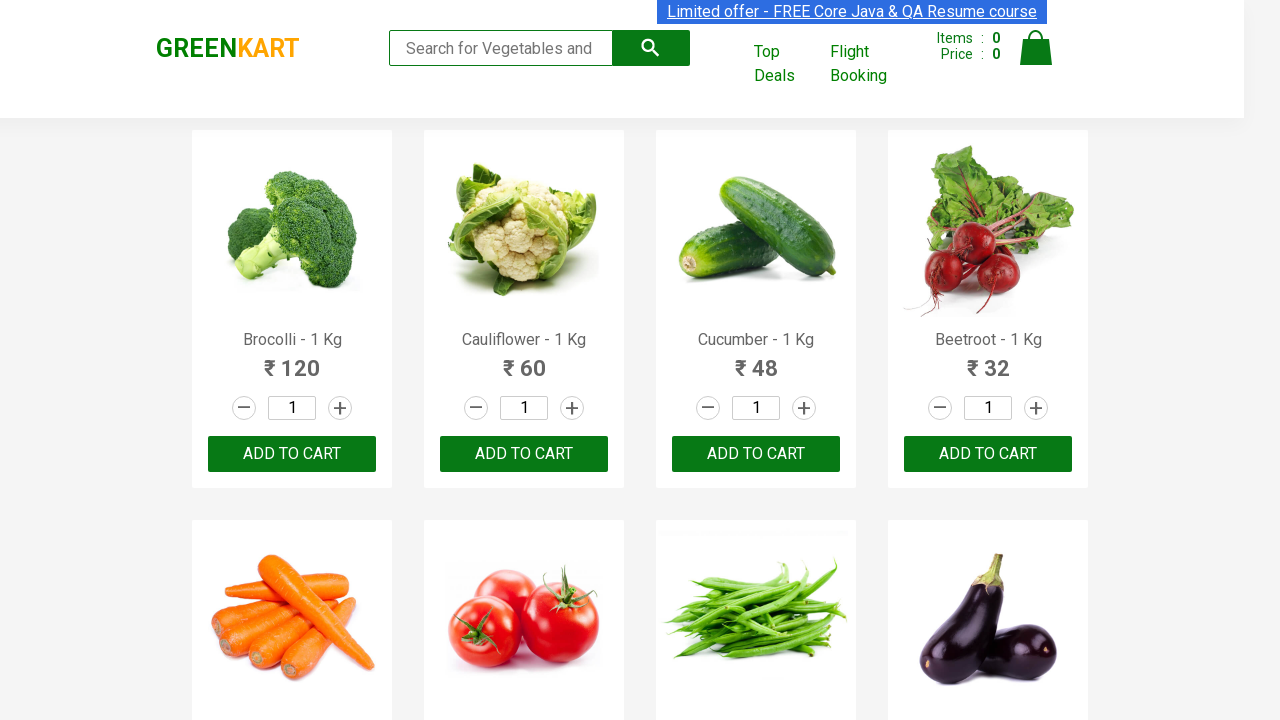

Extracted product name: Brocolli
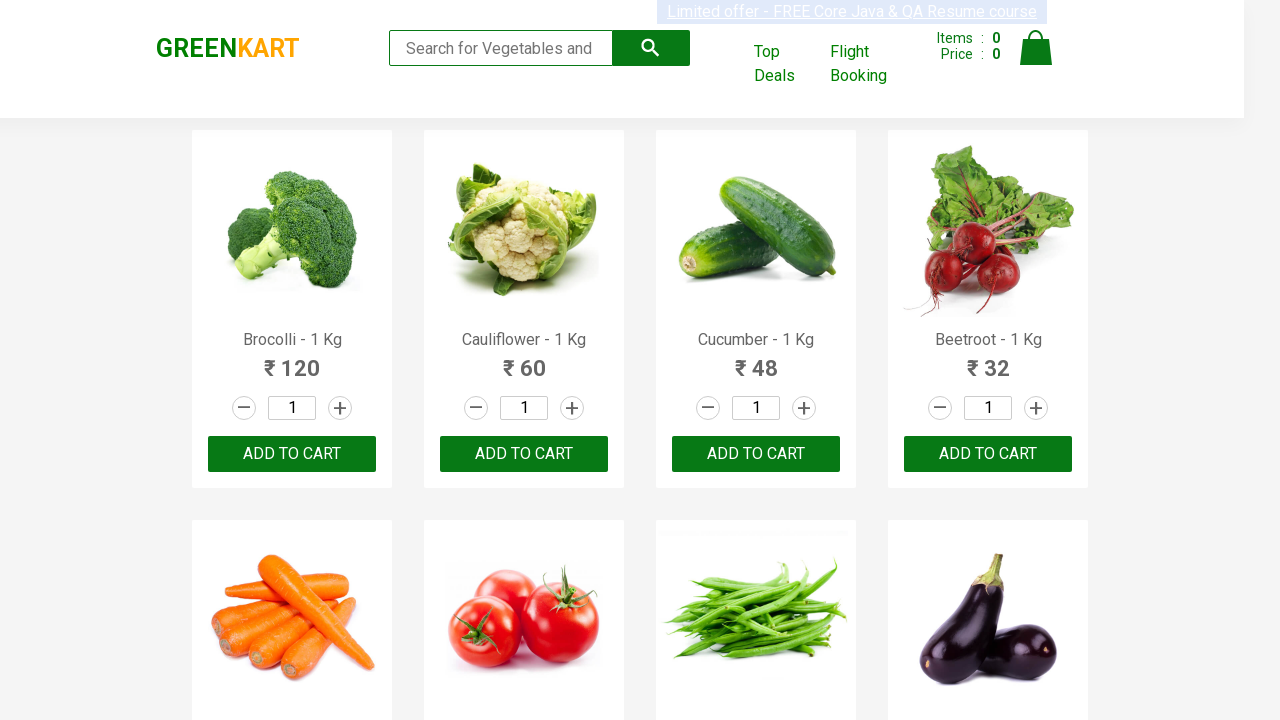

Clicked add to cart button for Brocolli at (292, 454) on div.product-action >> nth=0
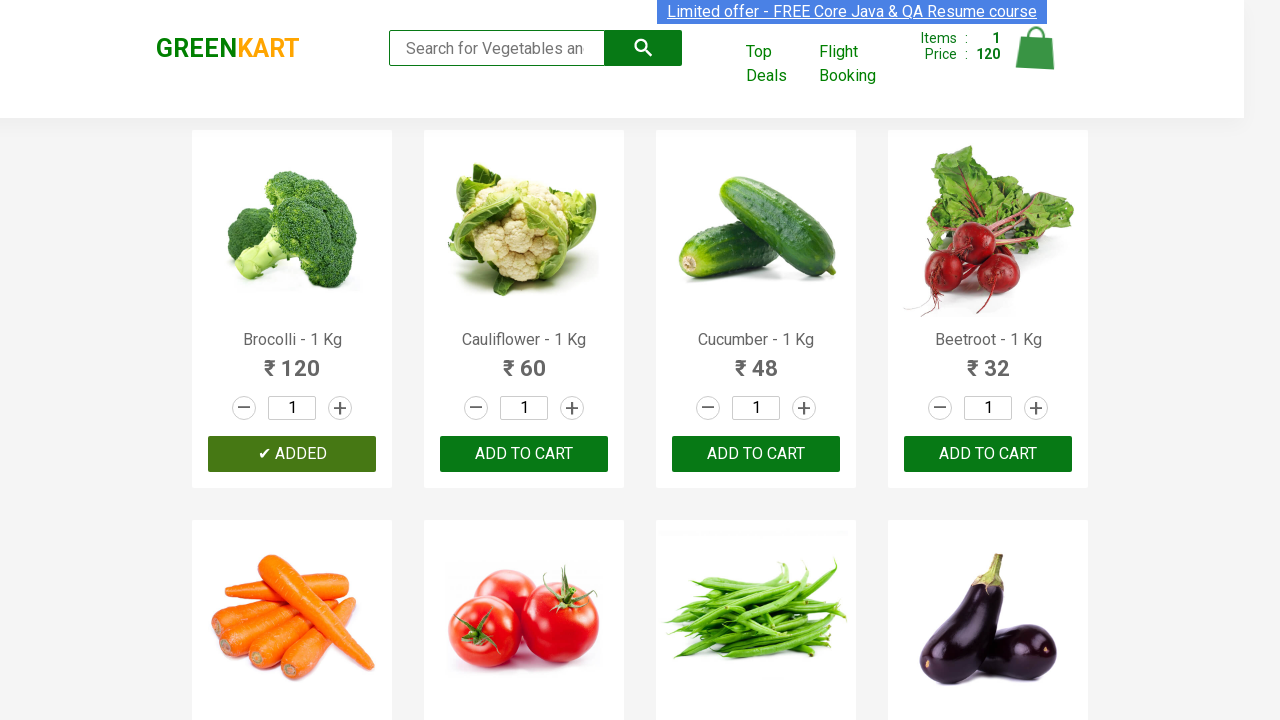

Retrieved text content of product 2
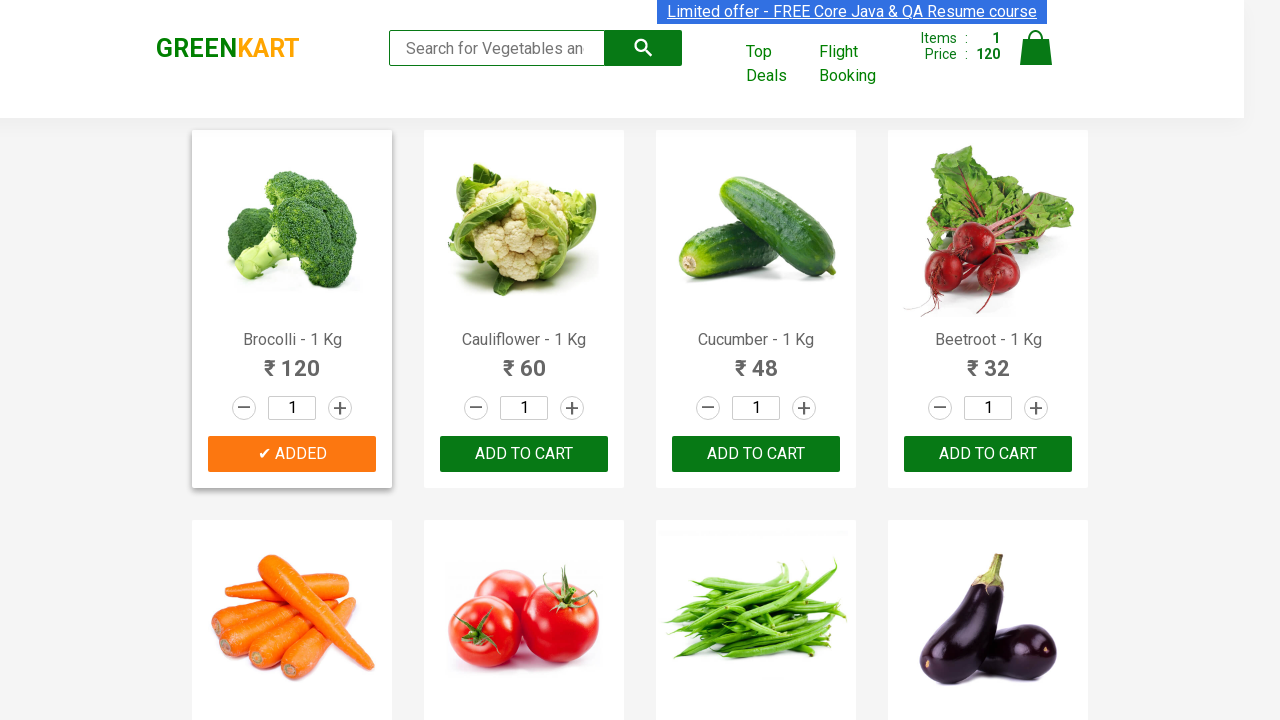

Extracted product name: Cauliflower
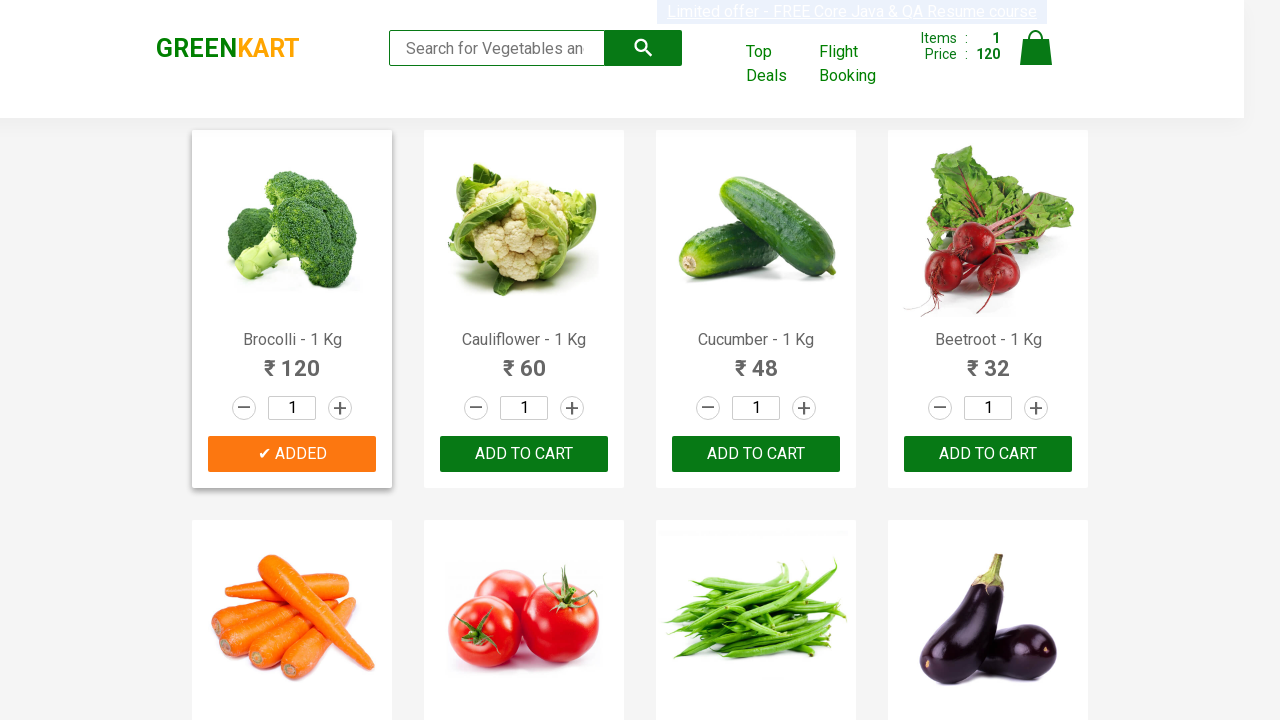

Retrieved text content of product 3
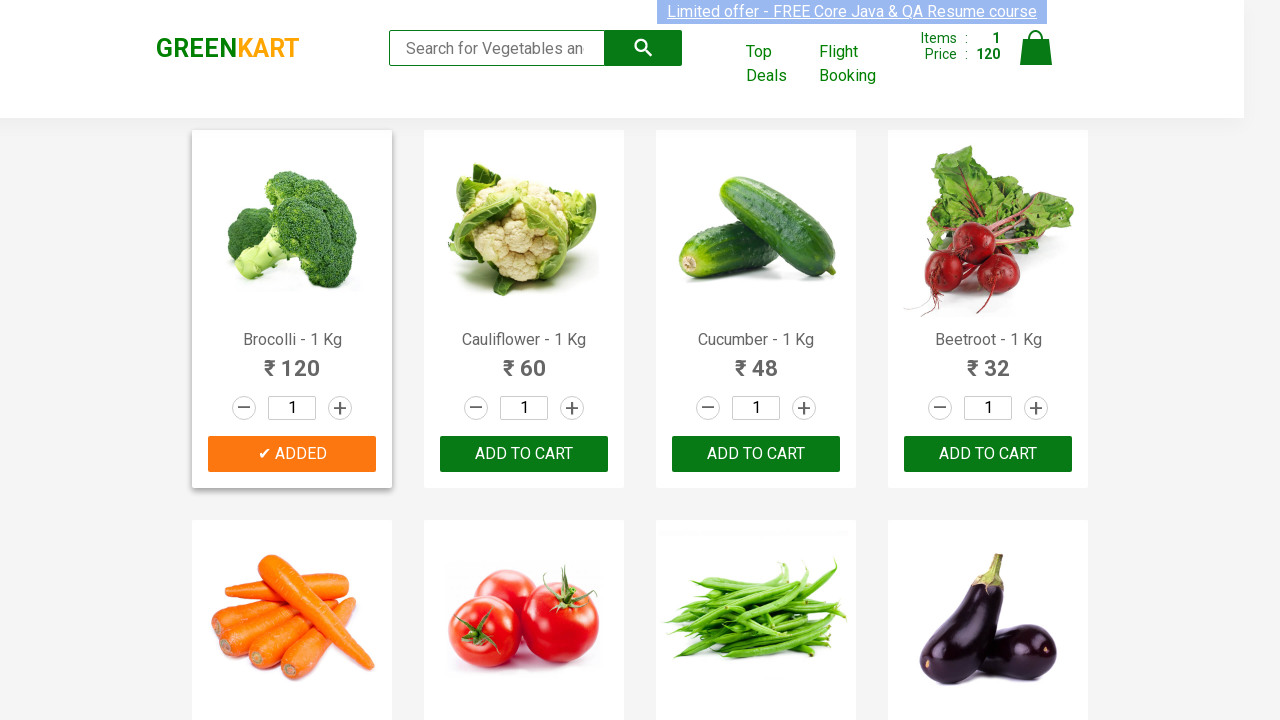

Extracted product name: Cucumber
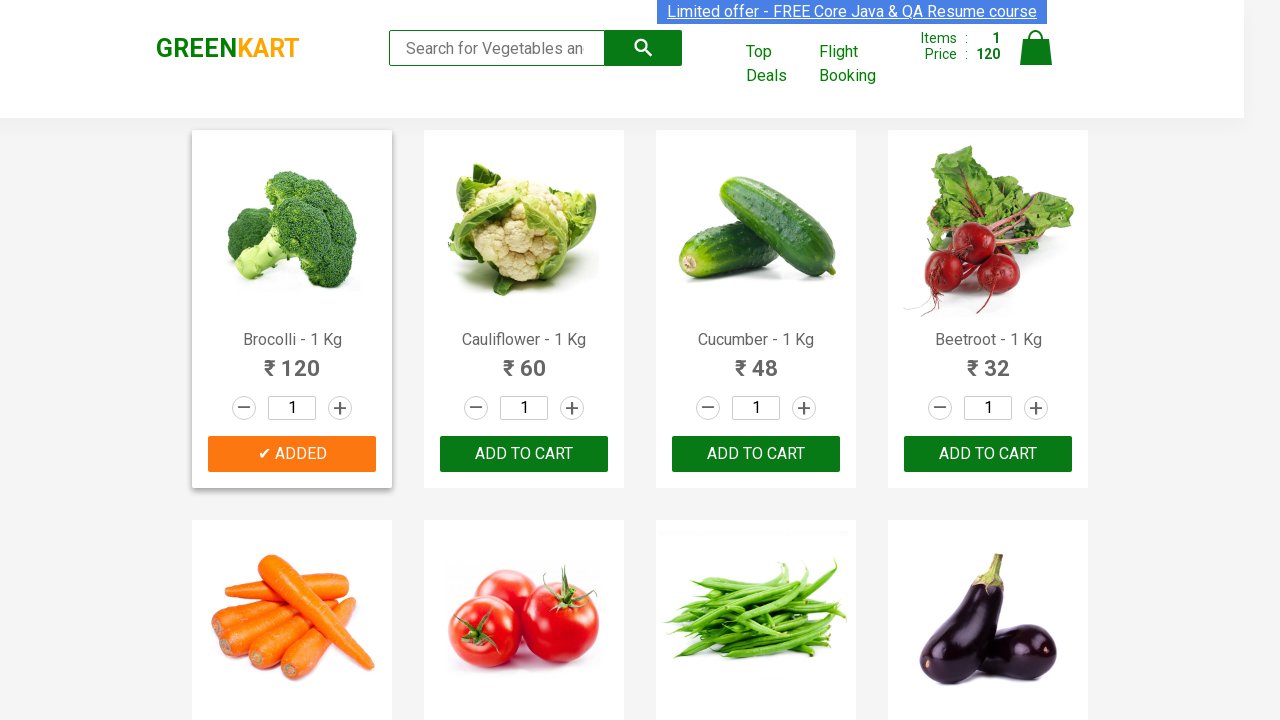

Clicked add to cart button for Cucumber at (756, 454) on div.product-action >> nth=2
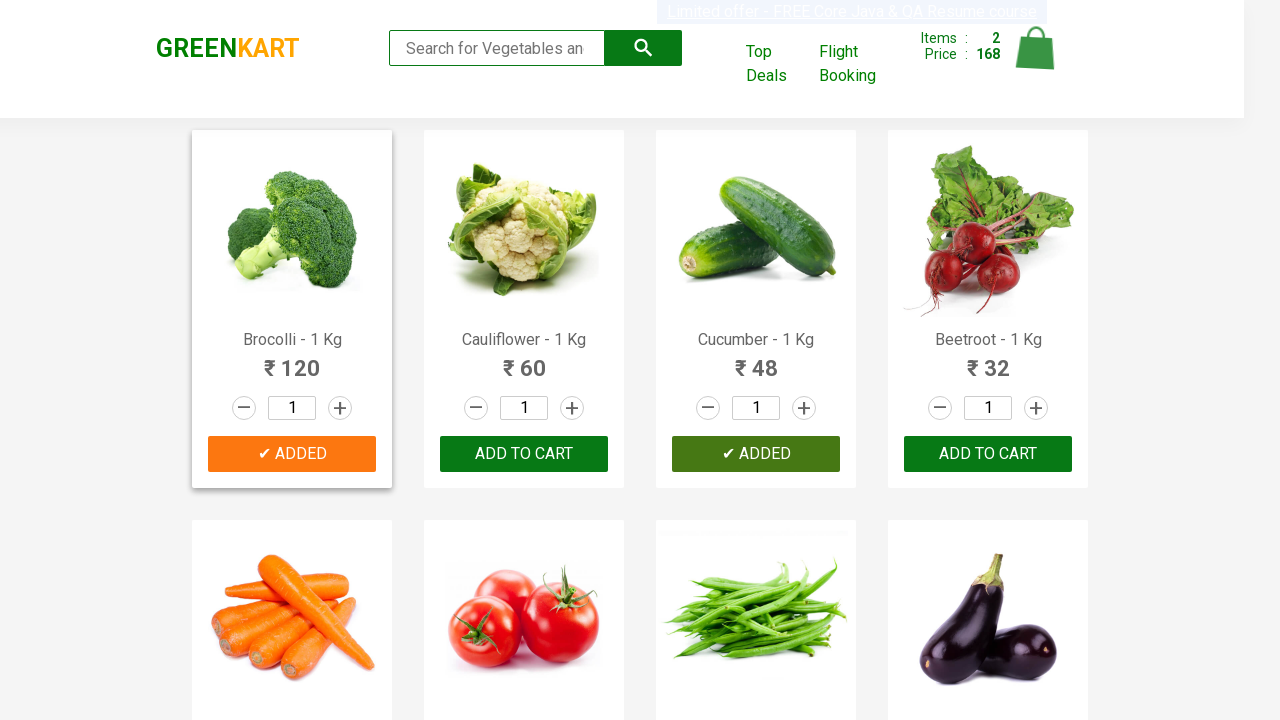

Retrieved text content of product 4
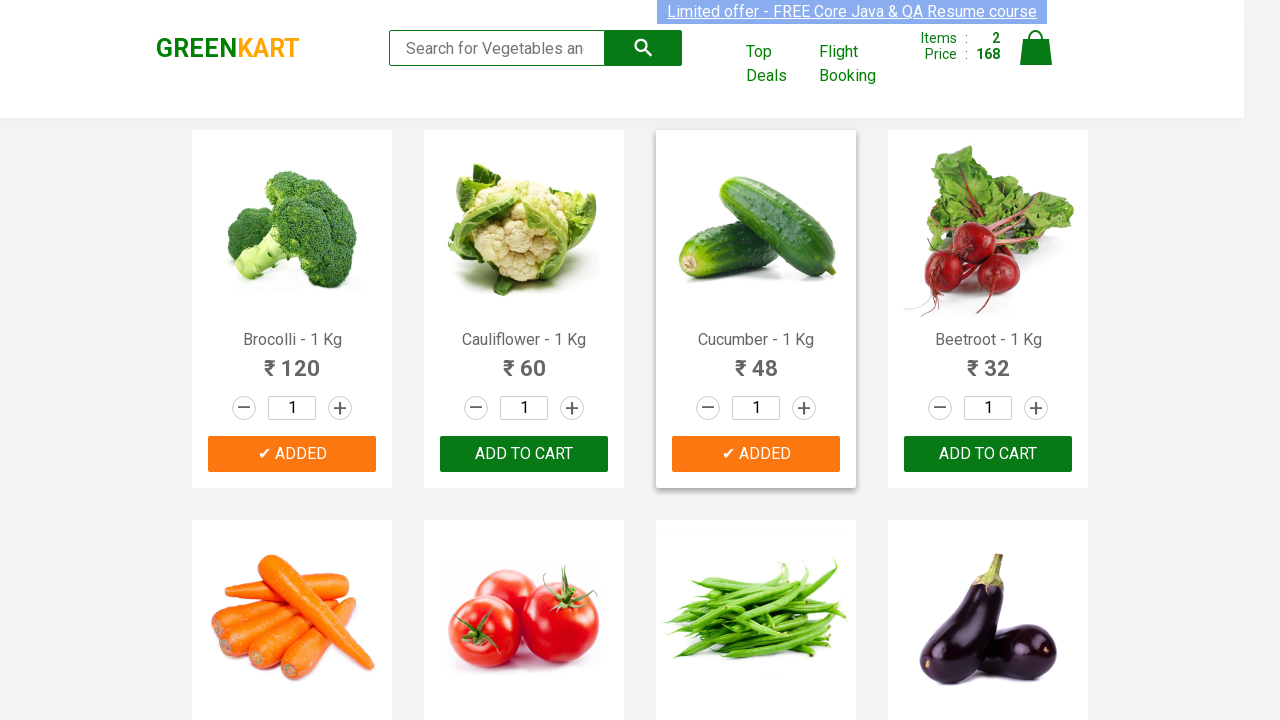

Extracted product name: Beetroot
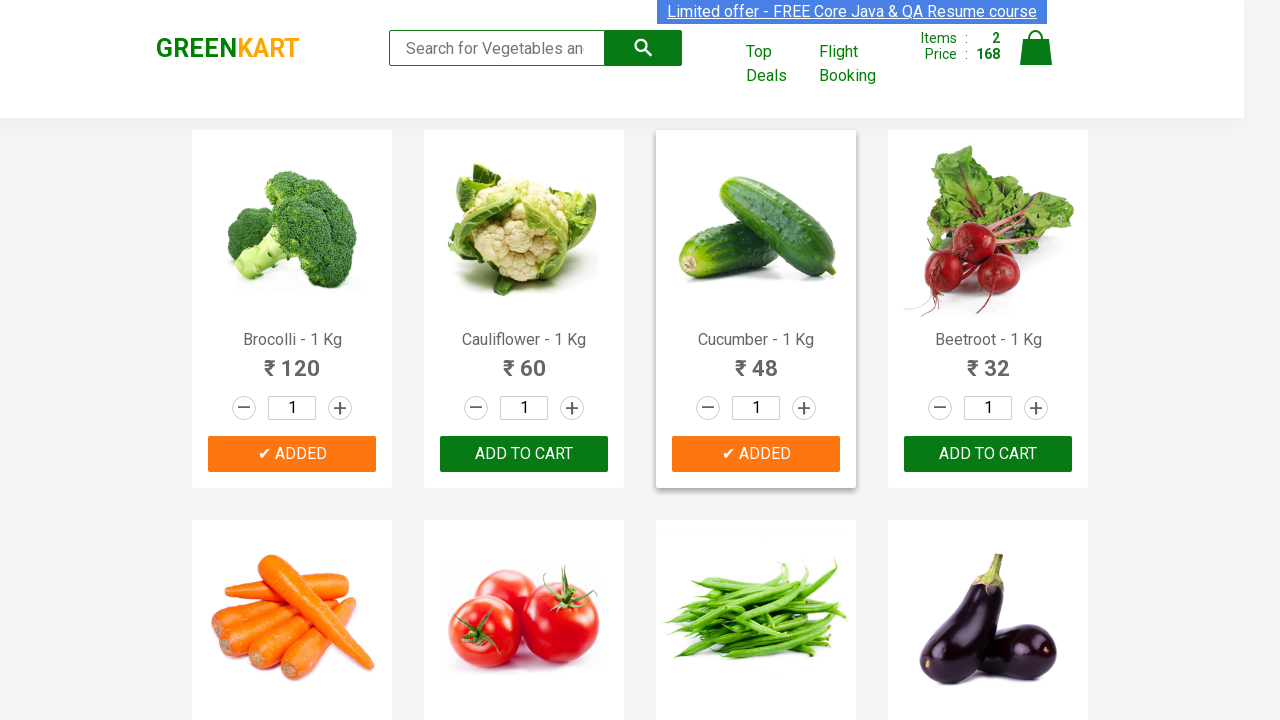

Retrieved text content of product 5
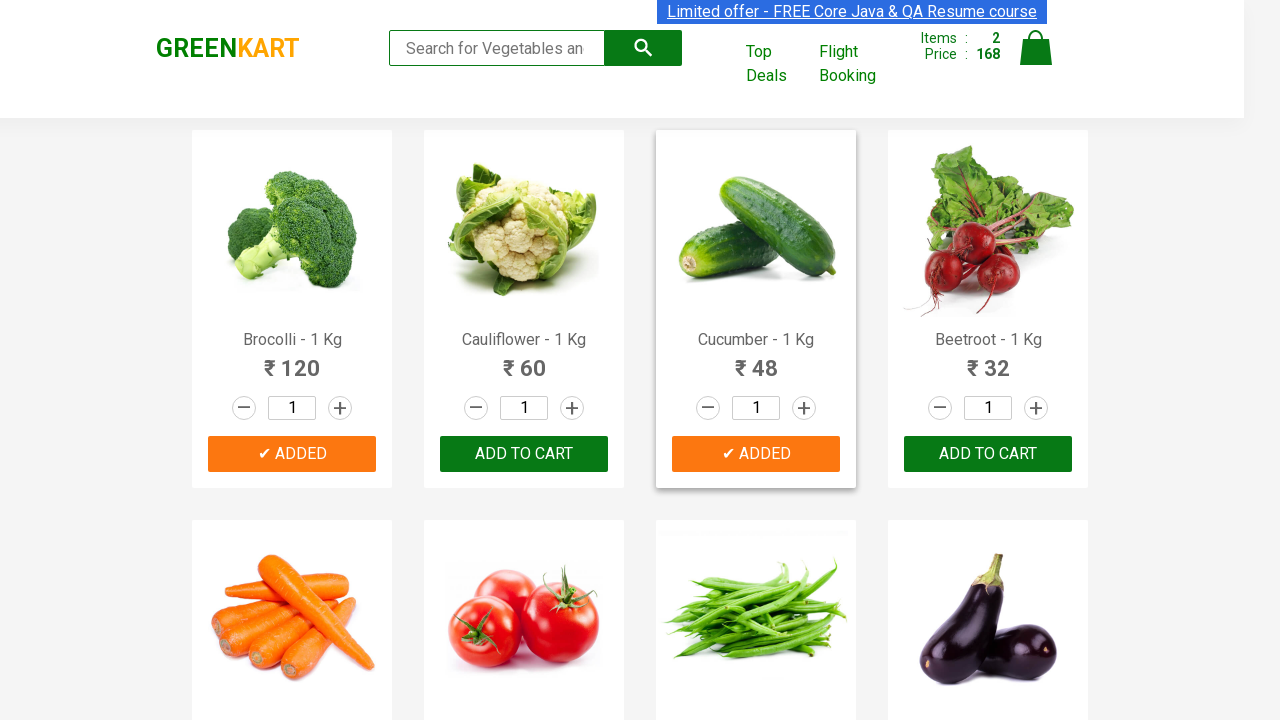

Extracted product name: Carrot
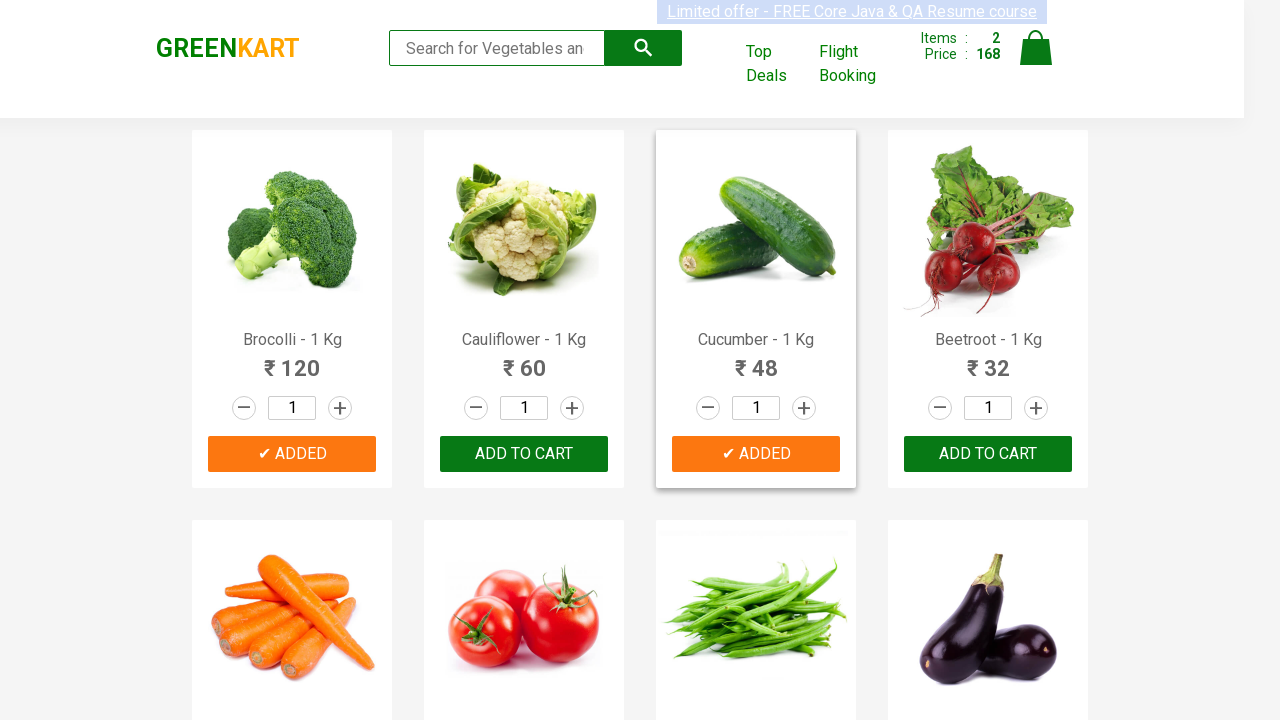

Clicked add to cart button for Carrot at (292, 360) on div.product-action >> nth=4
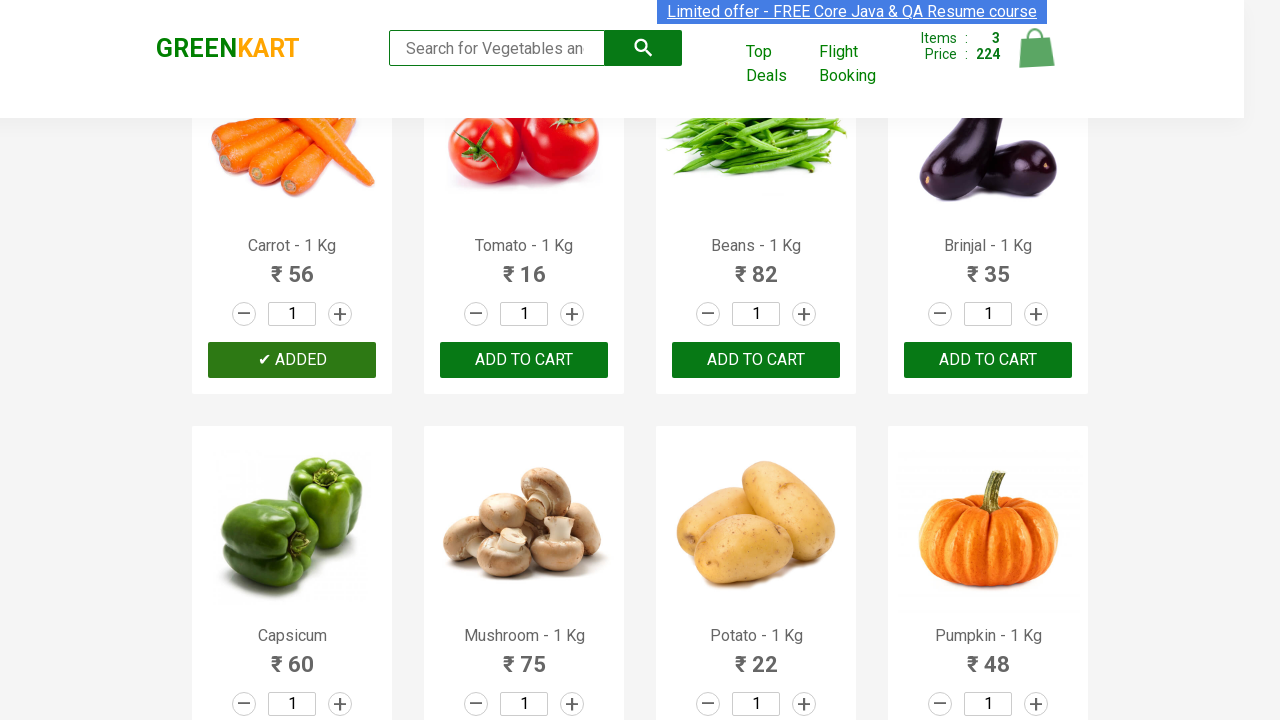

Retrieved text content of product 6
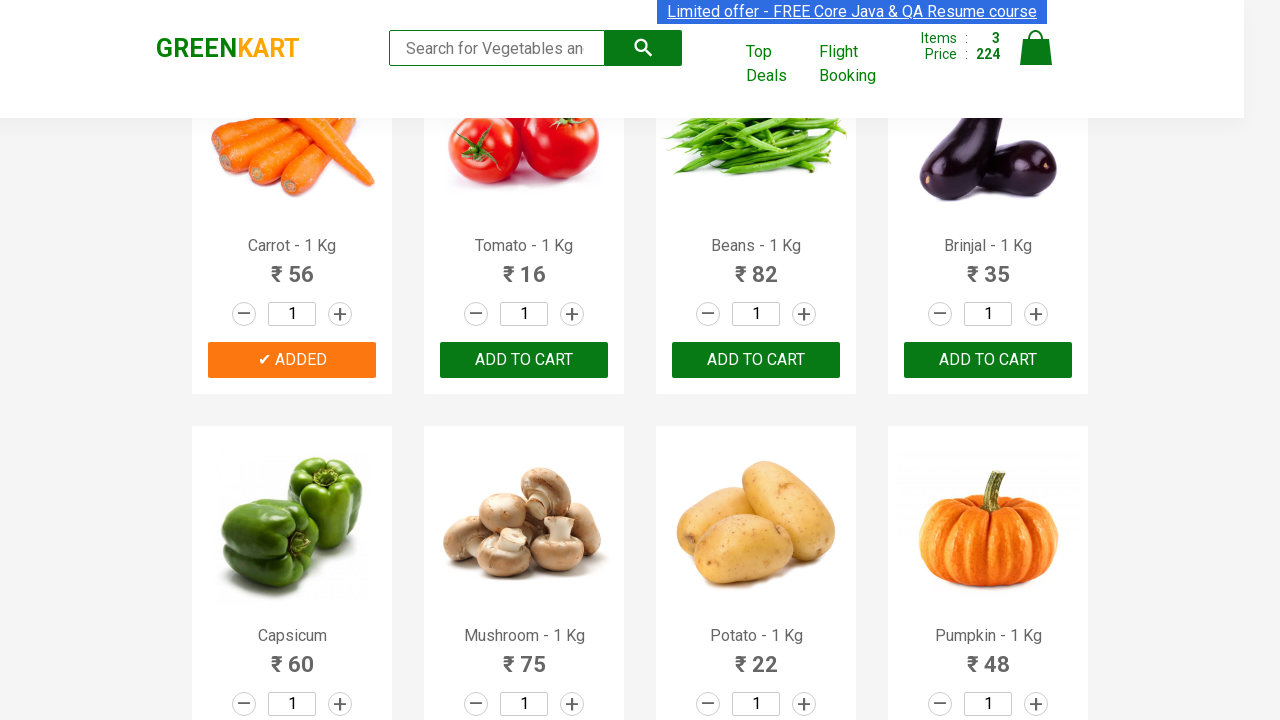

Extracted product name: Tomato
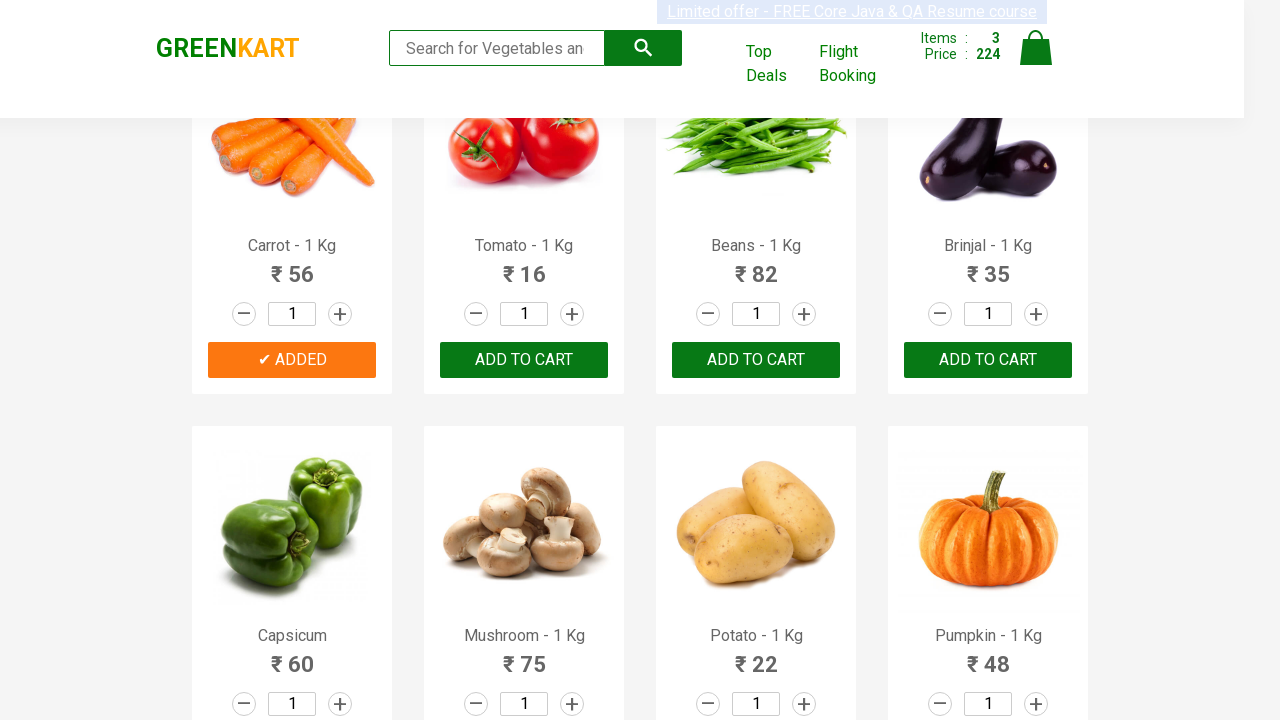

Retrieved text content of product 7
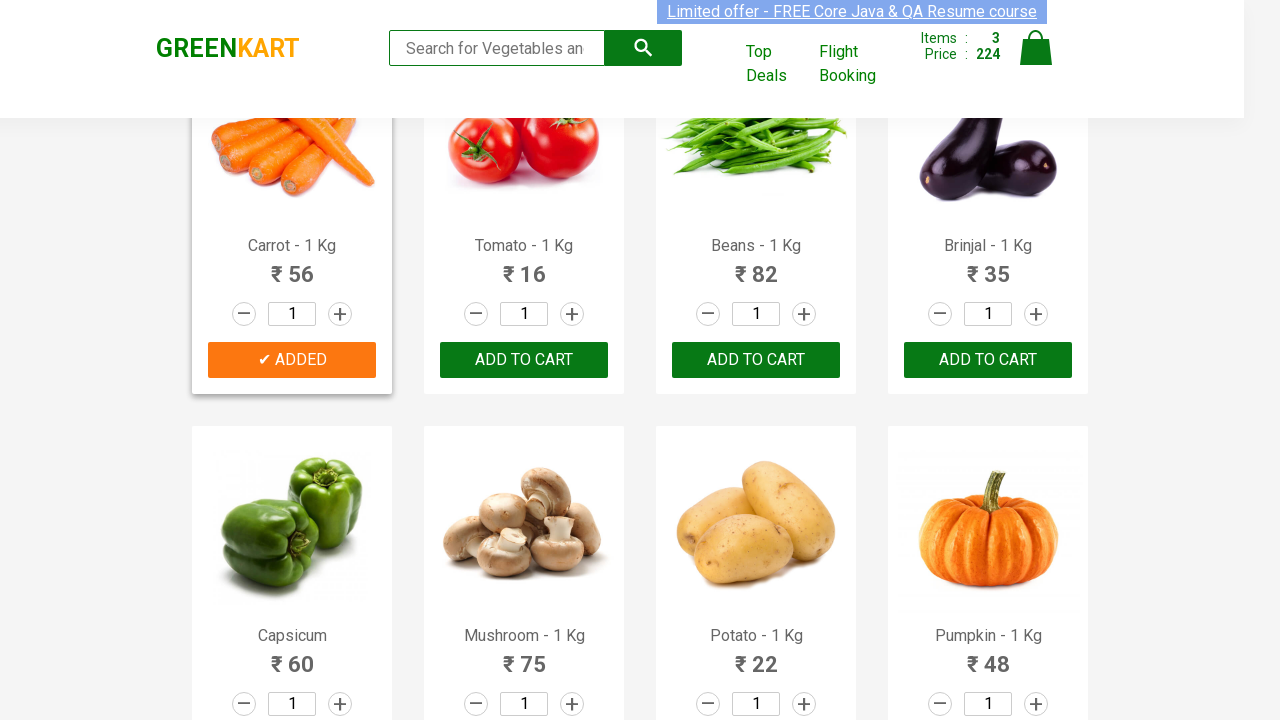

Extracted product name: Beans
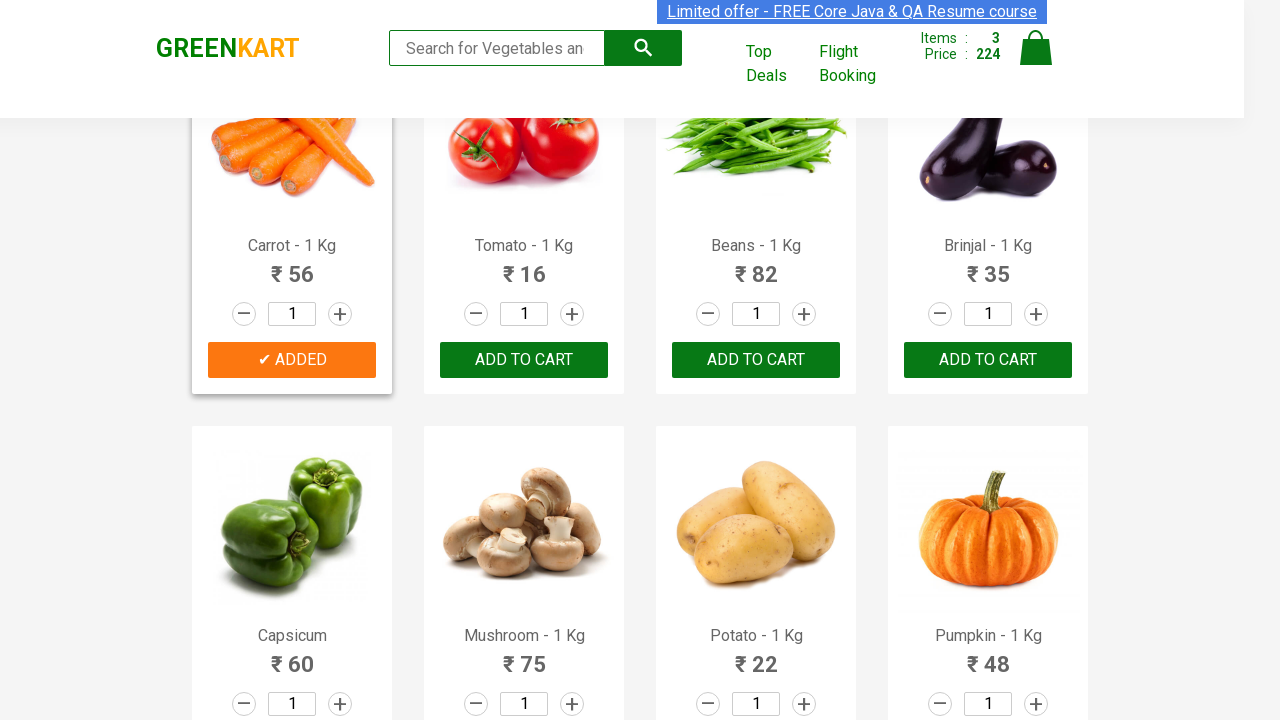

Retrieved text content of product 8
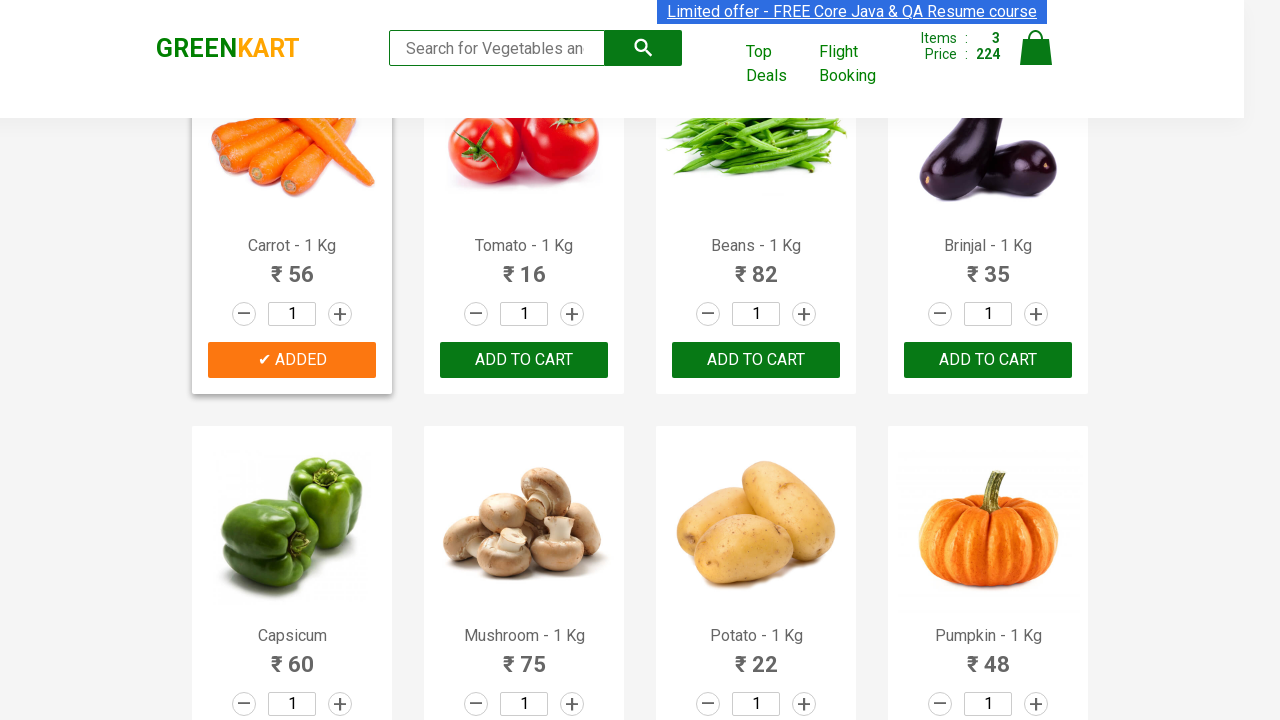

Extracted product name: Brinjal
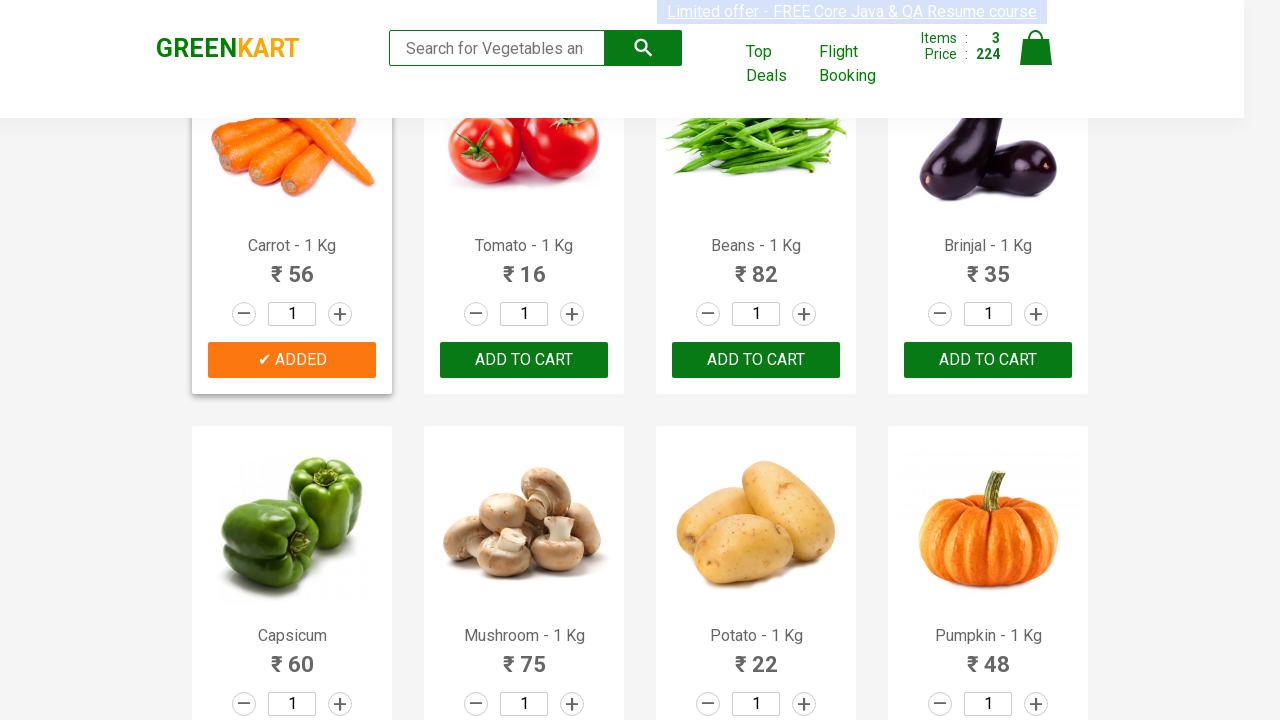

Retrieved text content of product 9
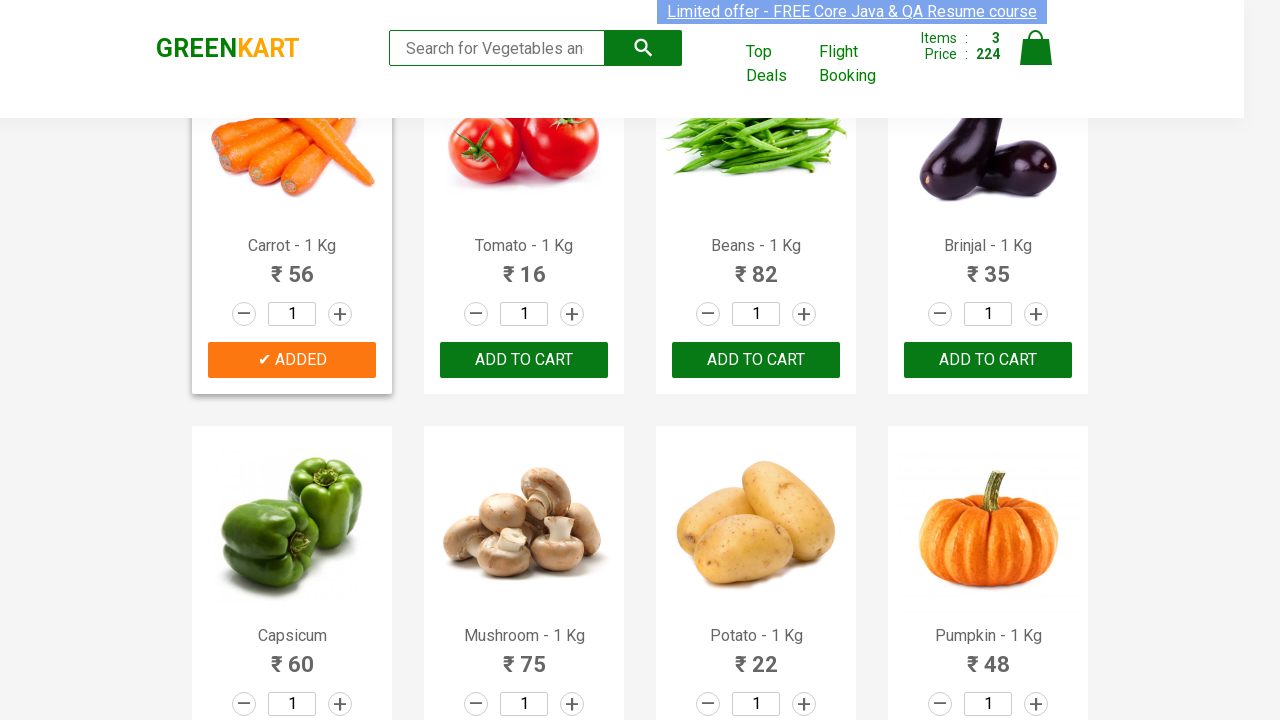

Extracted product name: Capsicum
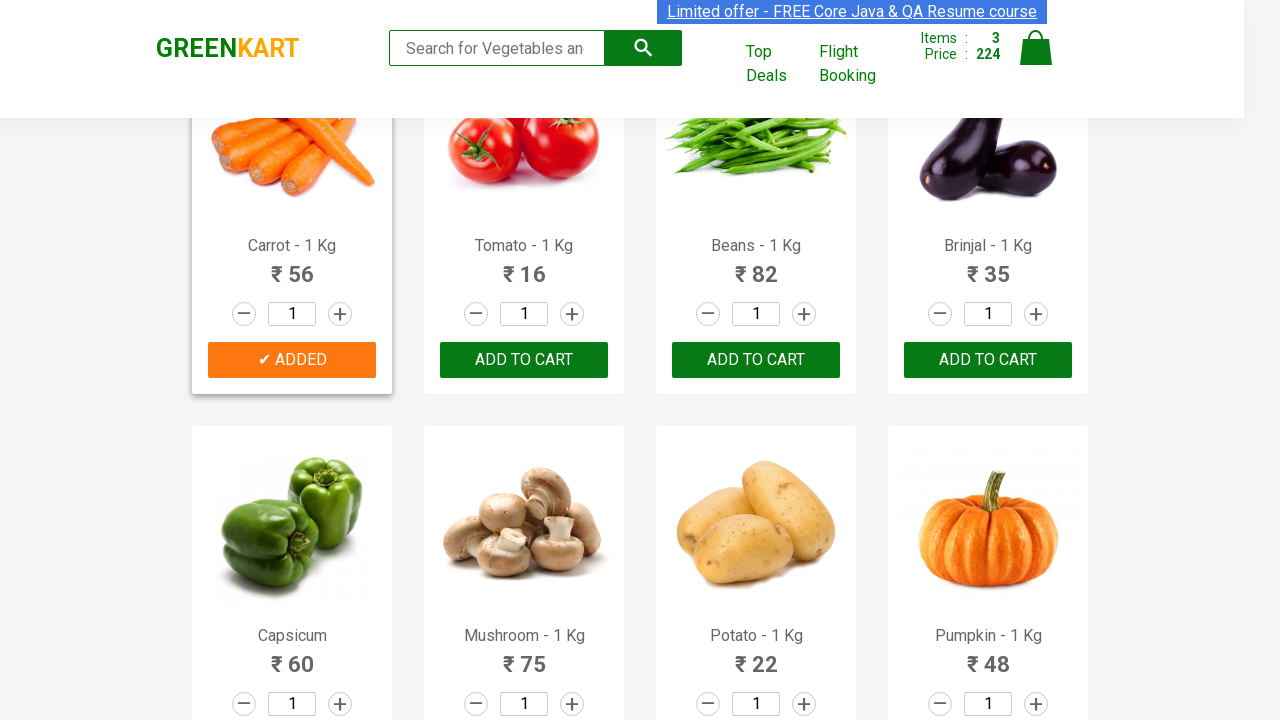

Retrieved text content of product 10
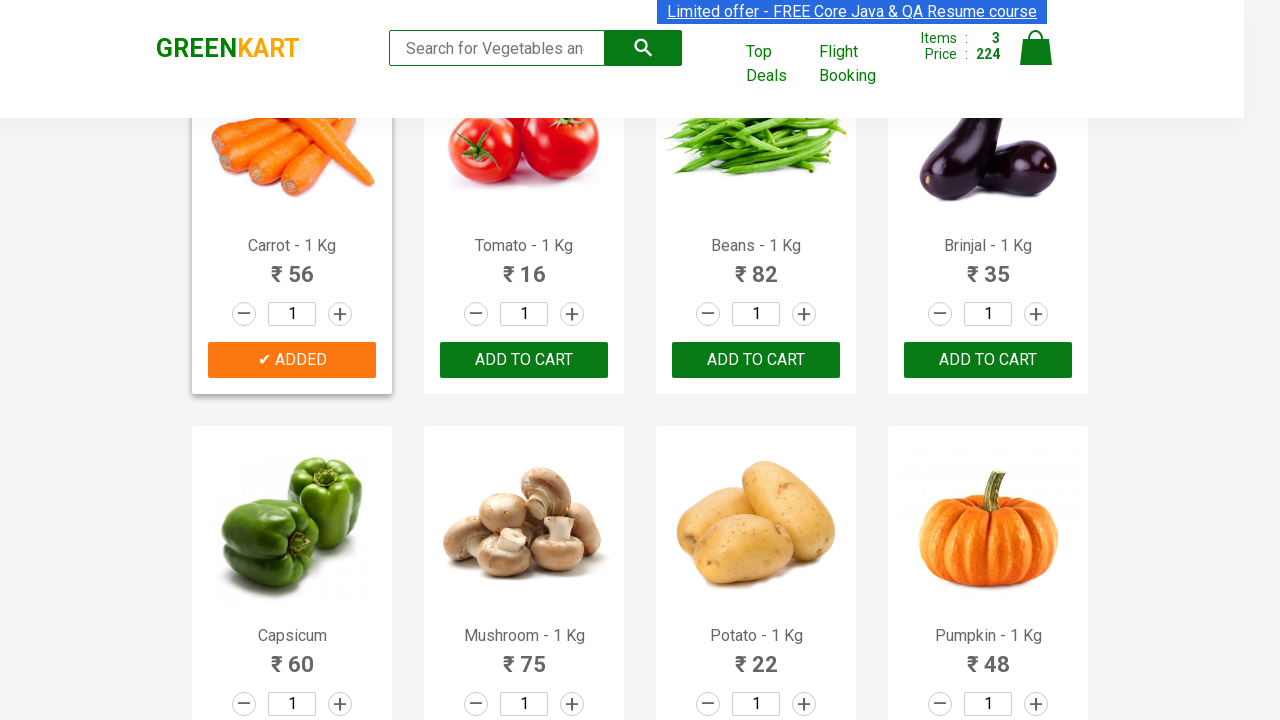

Extracted product name: Mushroom
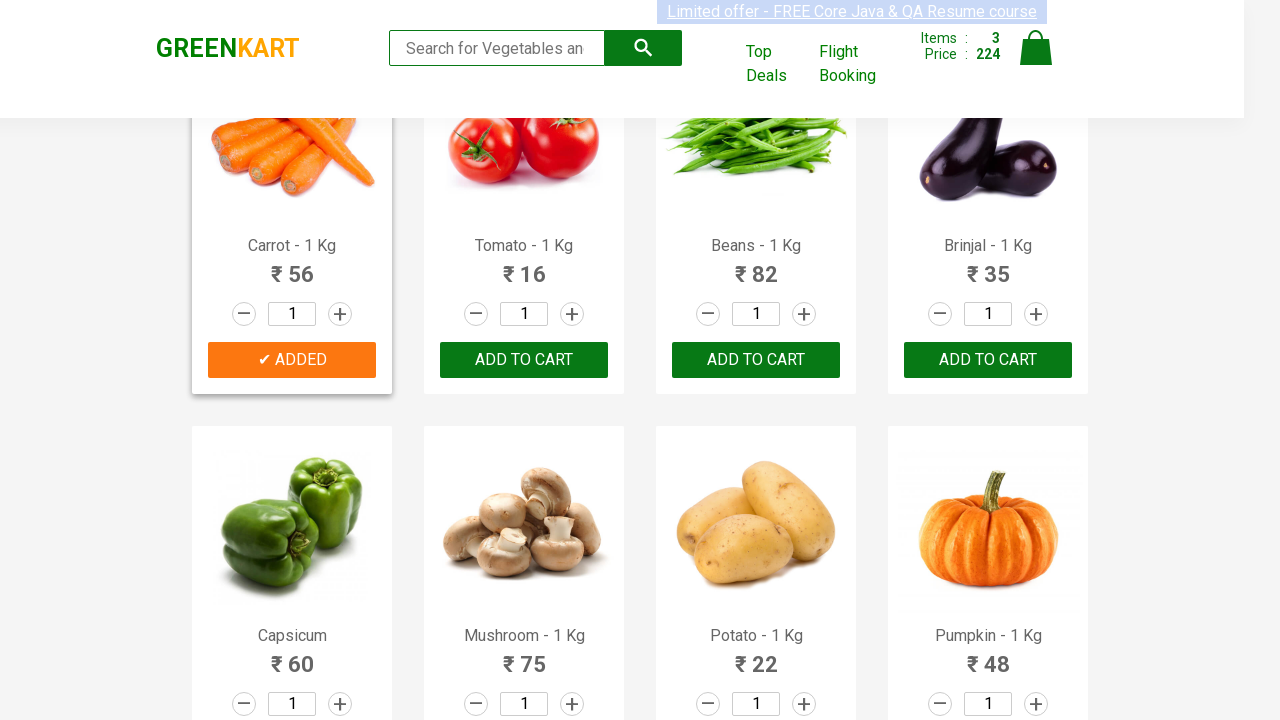

Retrieved text content of product 11
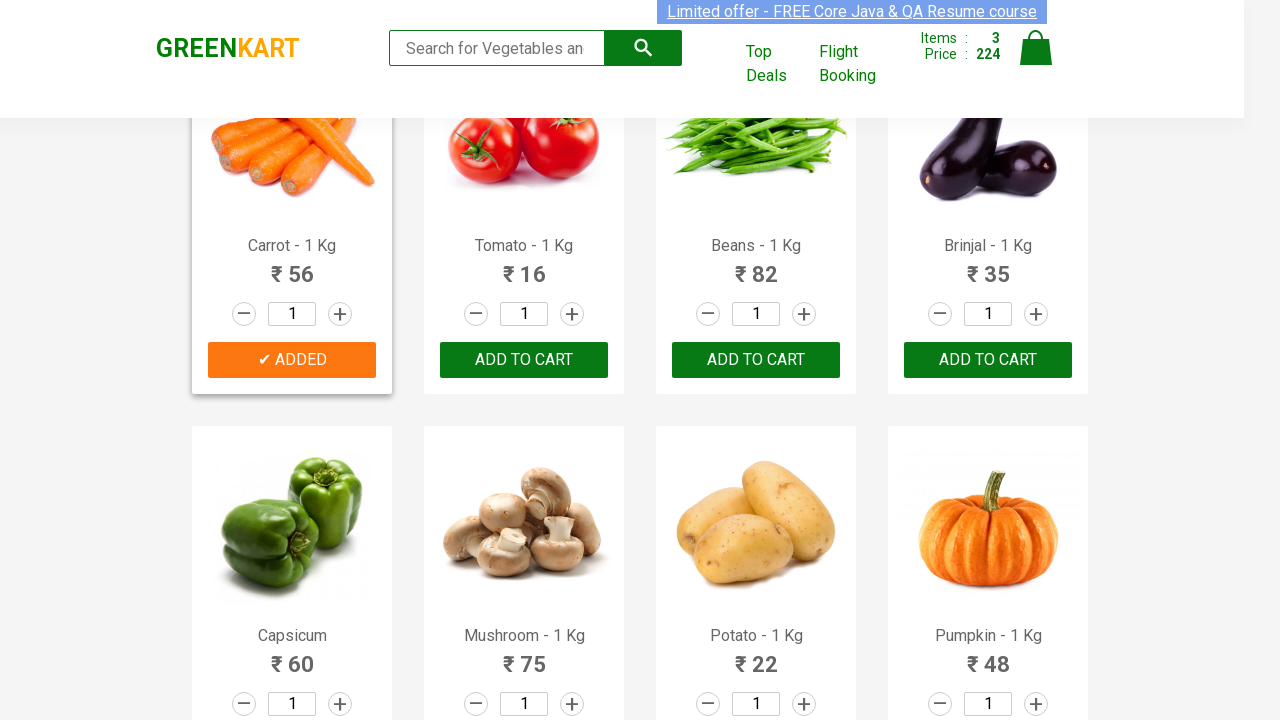

Extracted product name: Potato
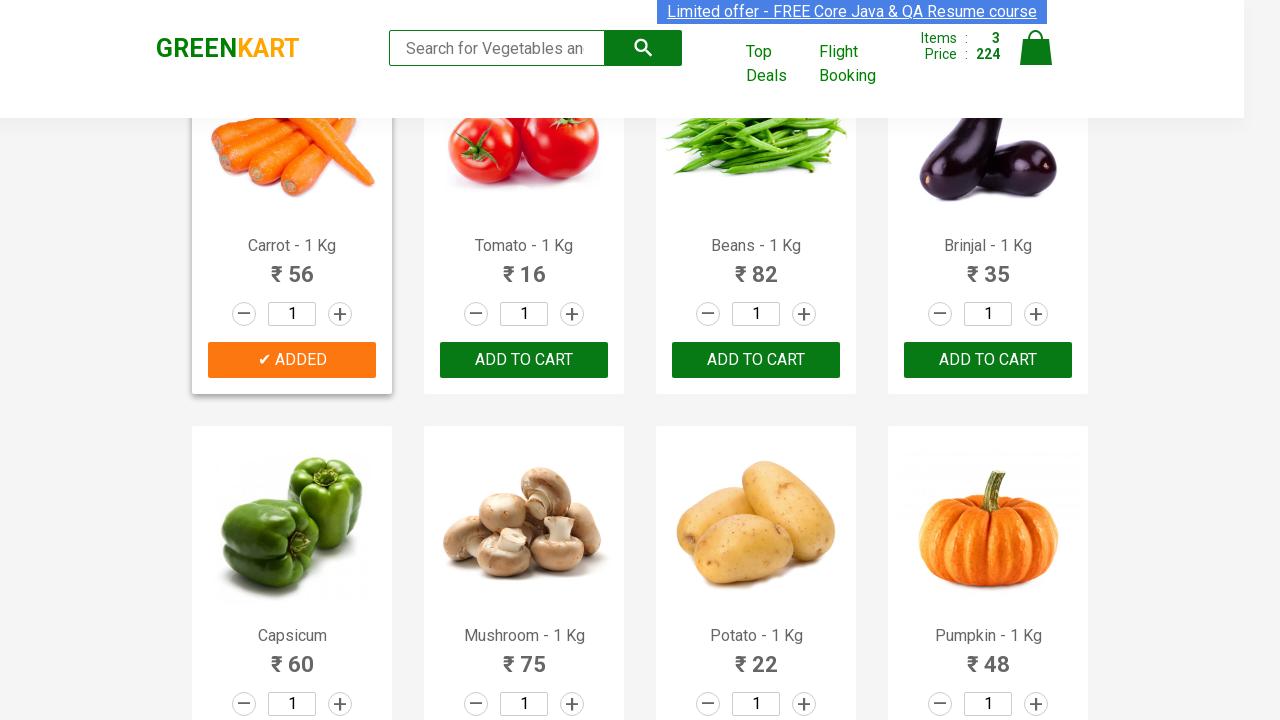

Clicked add to cart button for Potato at (756, 686) on div.product-action >> nth=10
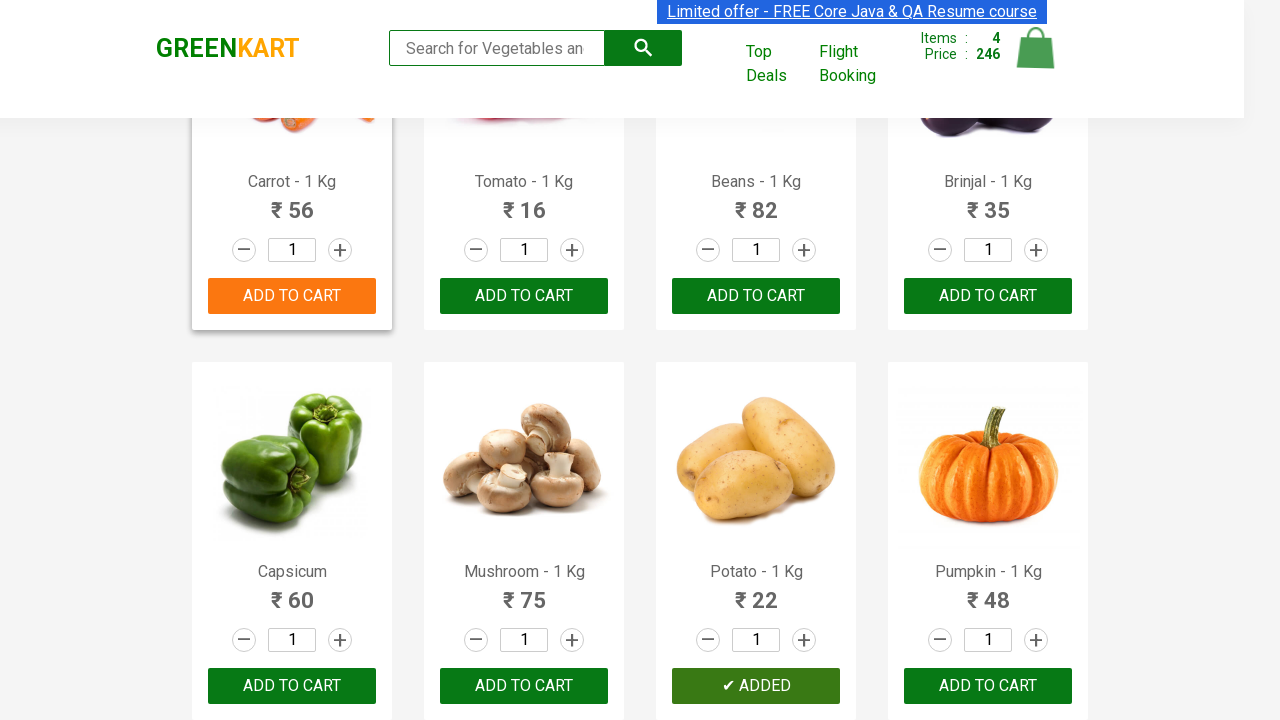

Clicked cart icon to view cart at (1036, 59) on a.cart-icon
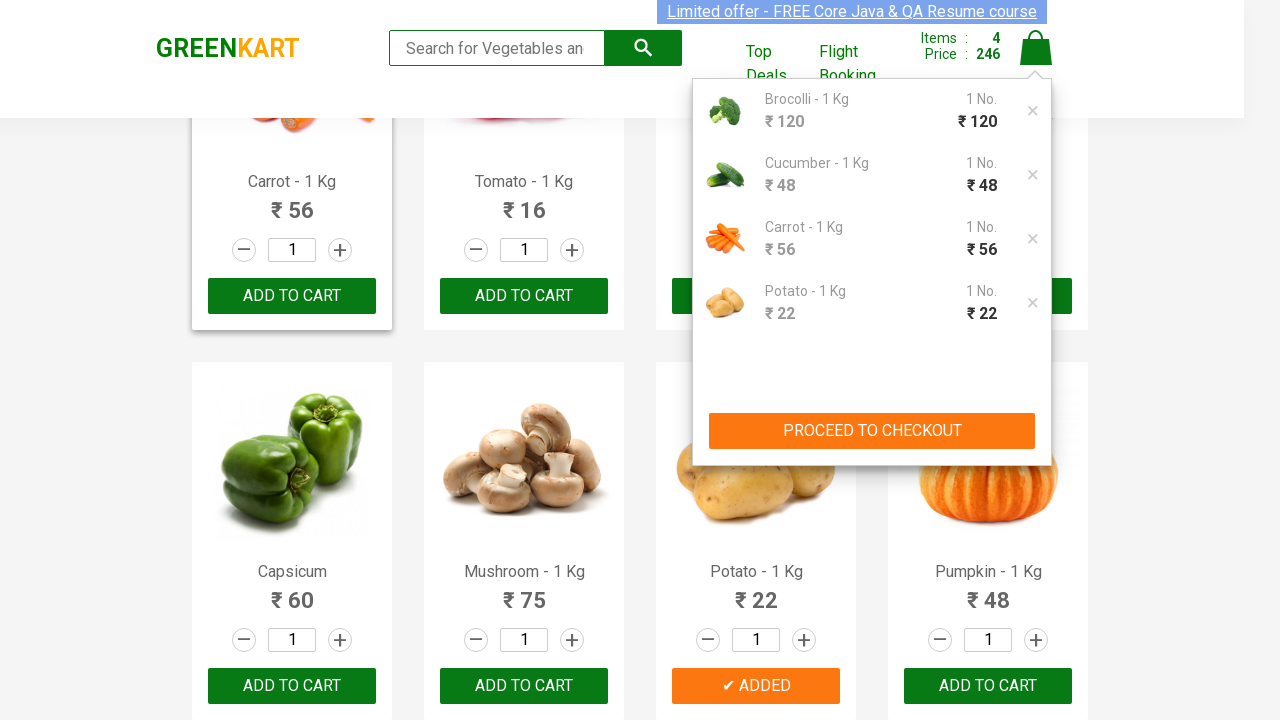

Clicked proceed to checkout button at (872, 431) on button:has-text('PROCEED TO CHECKOUT')
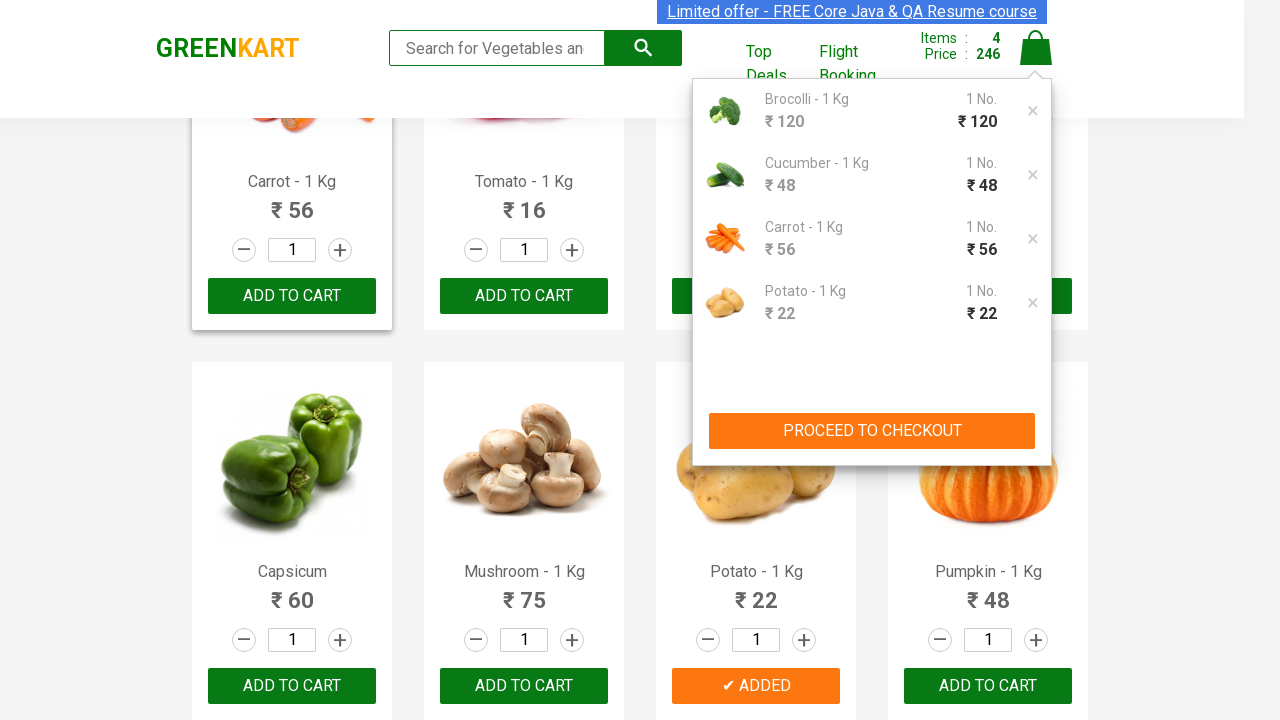

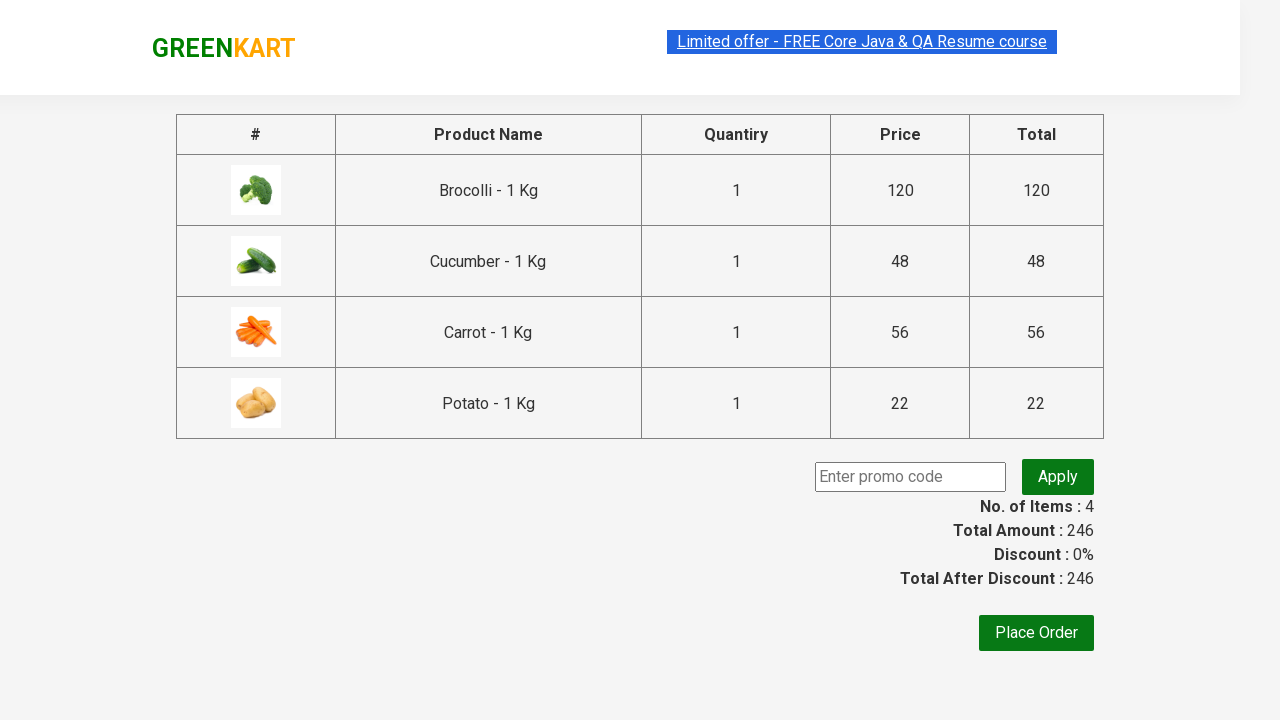